Tests Google Translate Ukrainian to Swedish translation by entering Ukrainian text and verifying the Swedish translation output

Starting URL: https://translate.google.com/?hl=uk&sl=uk&tl=sv&op=translate

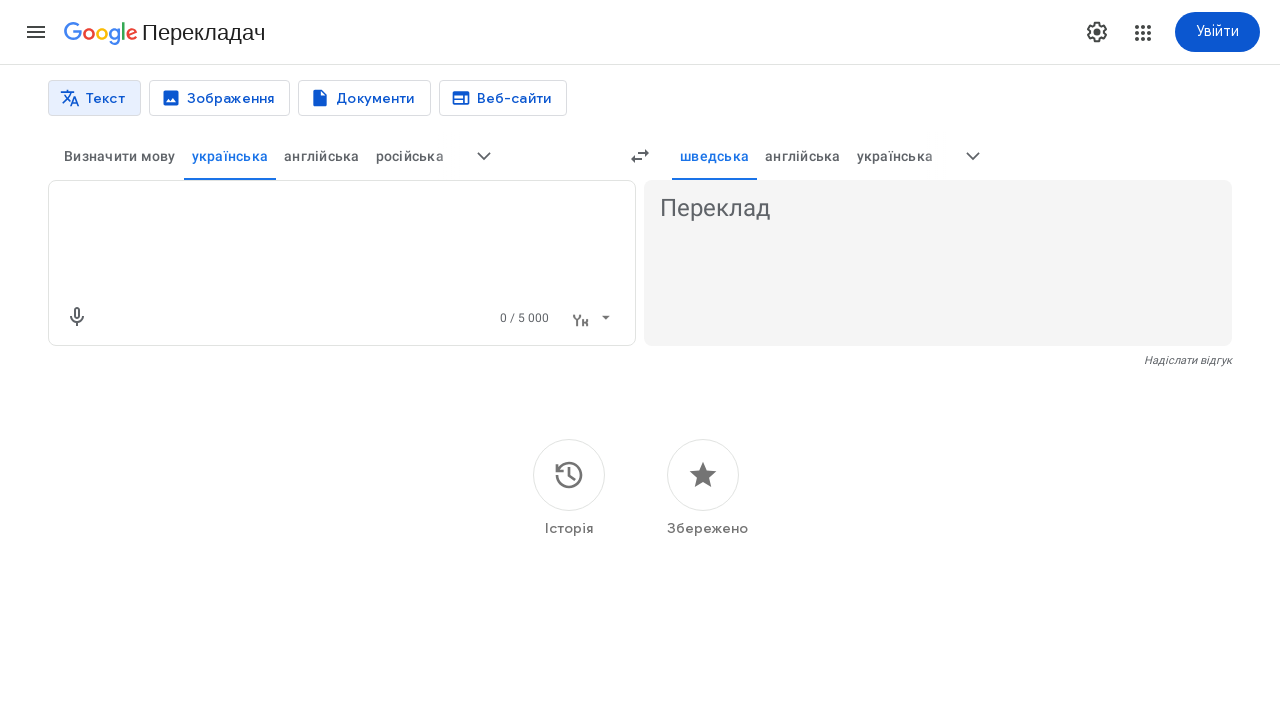

Filled translation input textarea with Ukrainian text 'Я люблю тестування' on textarea
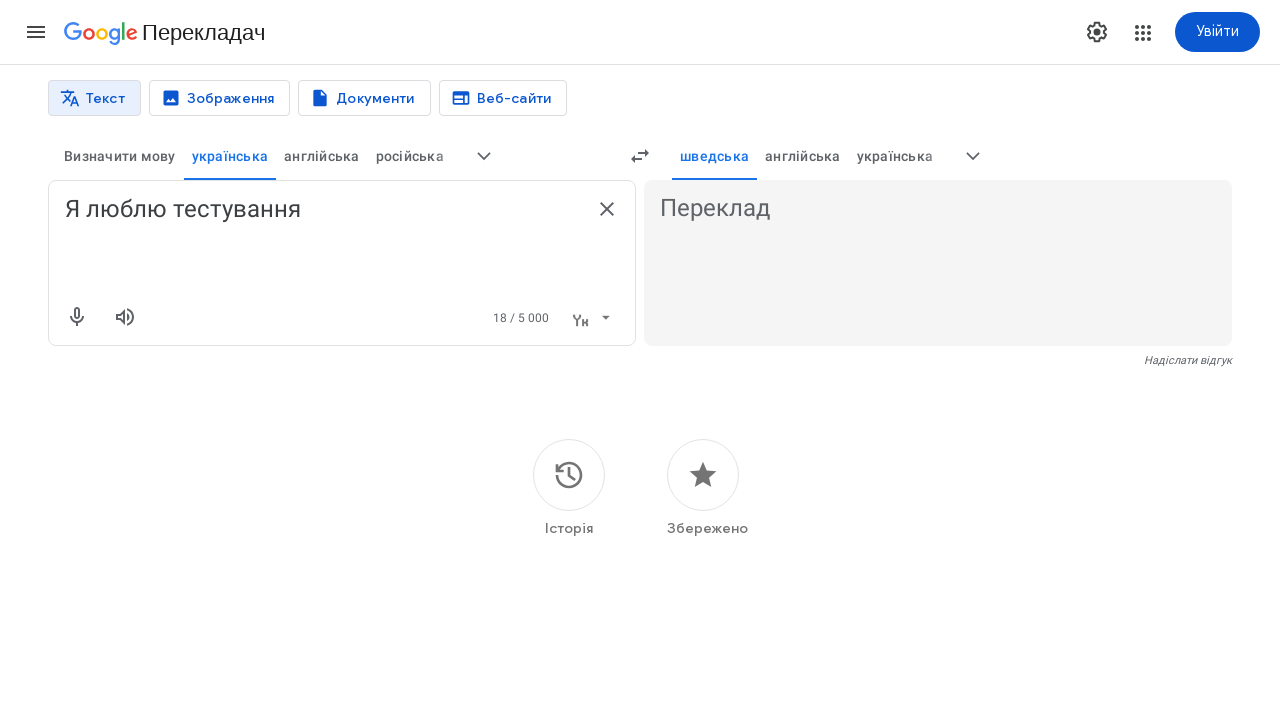

Pressed Enter to submit translation request on textarea
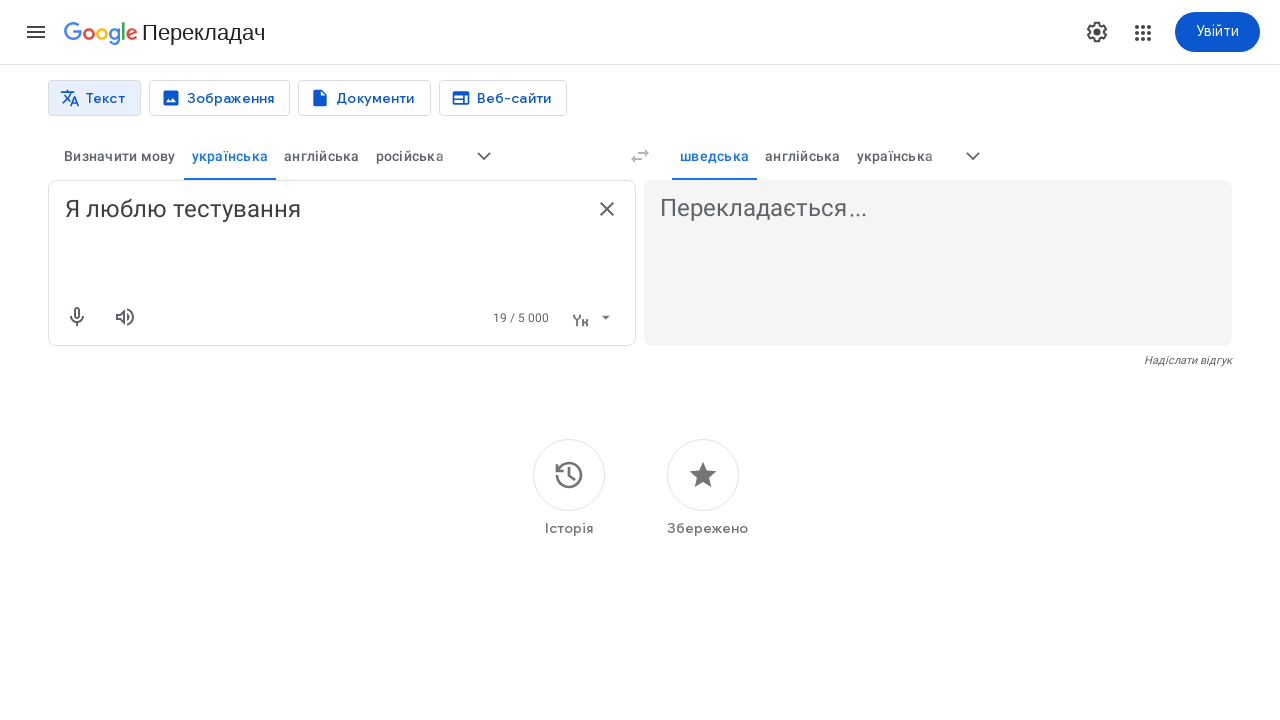

Swedish translation output appeared on the page
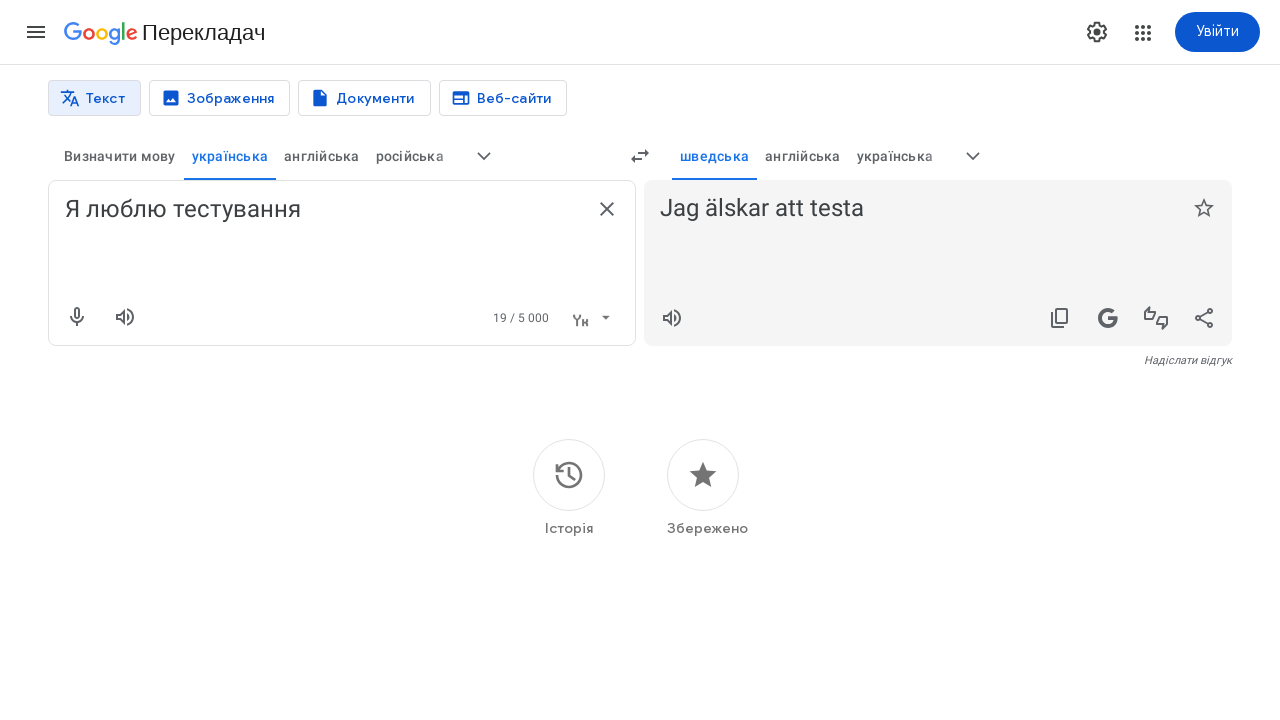

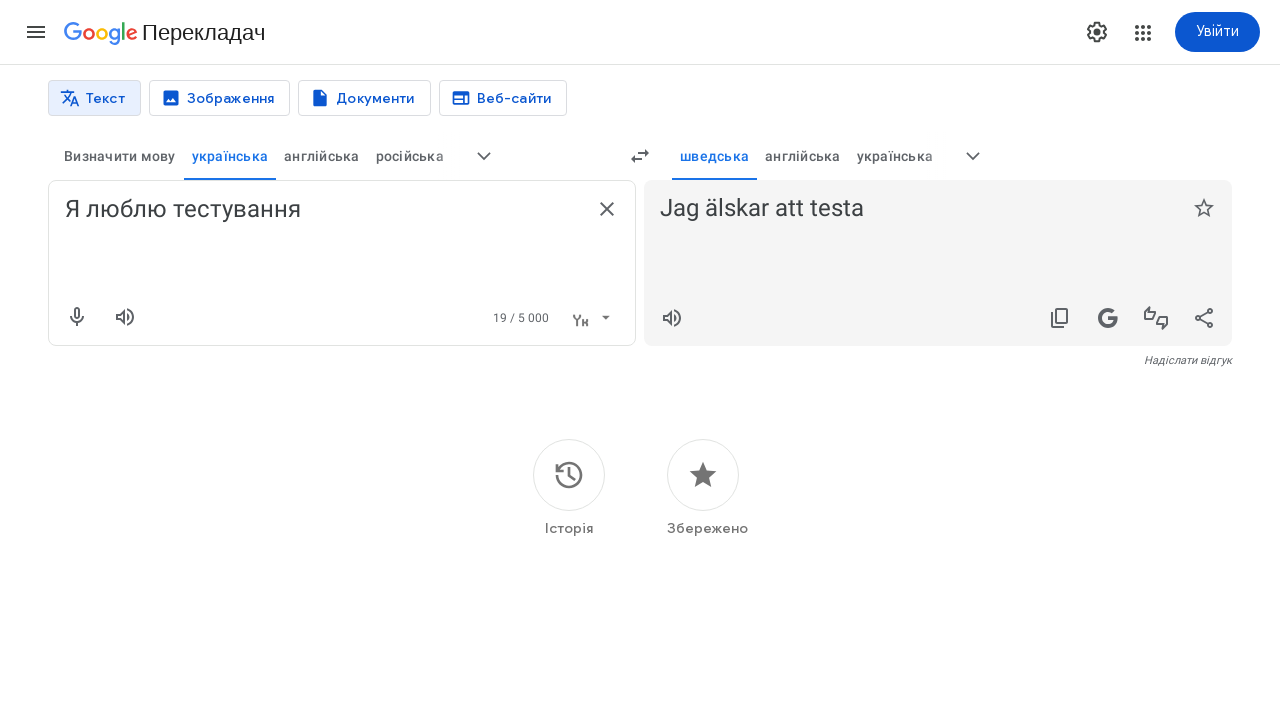